Tests right-click context menu functionality by performing a right-click on a designated element and verifying that the context menu options are displayed correctly

Starting URL: https://swisnl.github.io/jQuery-contextMenu/demo.html

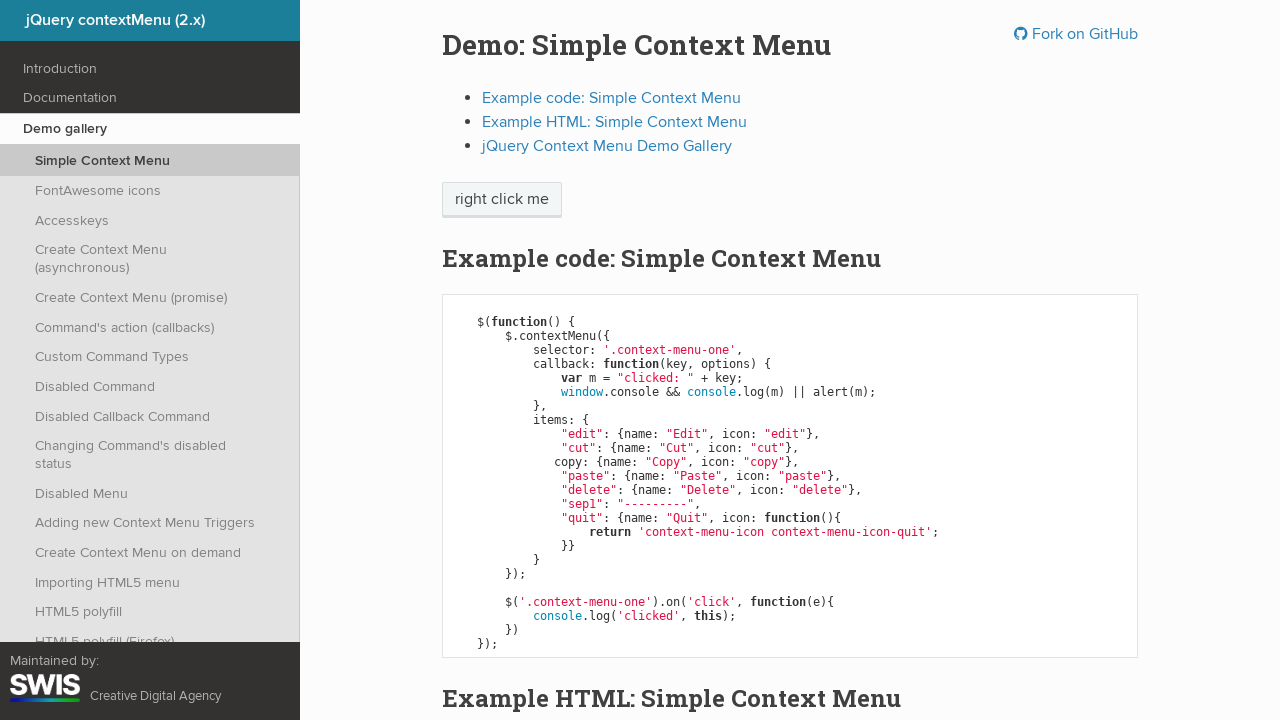

Located the right-click target element
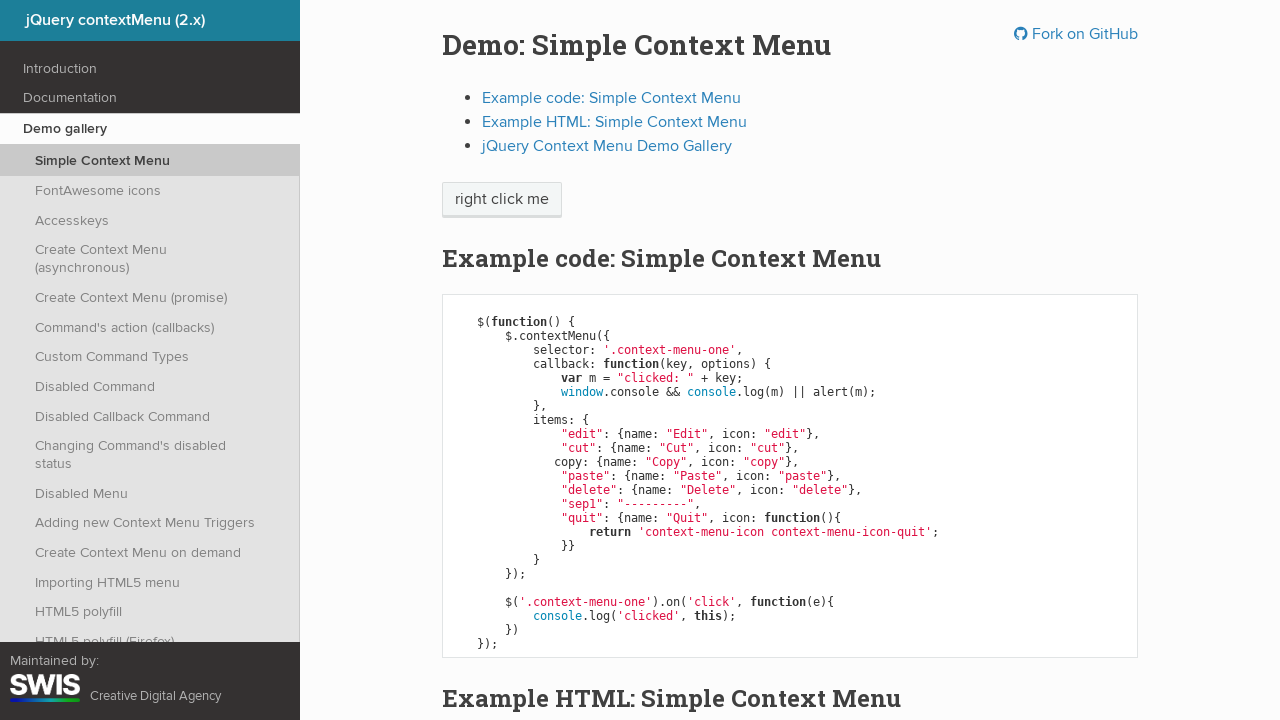

Performed right-click on the target element at (502, 200) on xpath=//span[contains(text(),'right click me')]
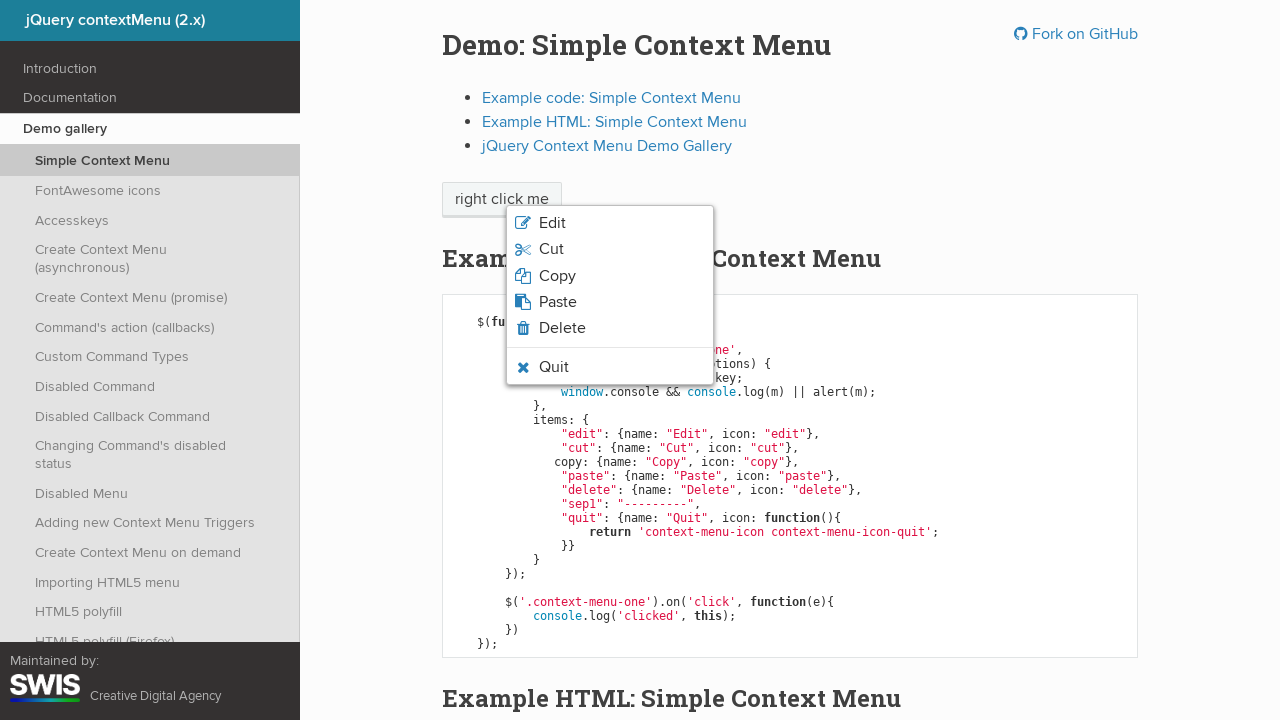

Context menu appeared
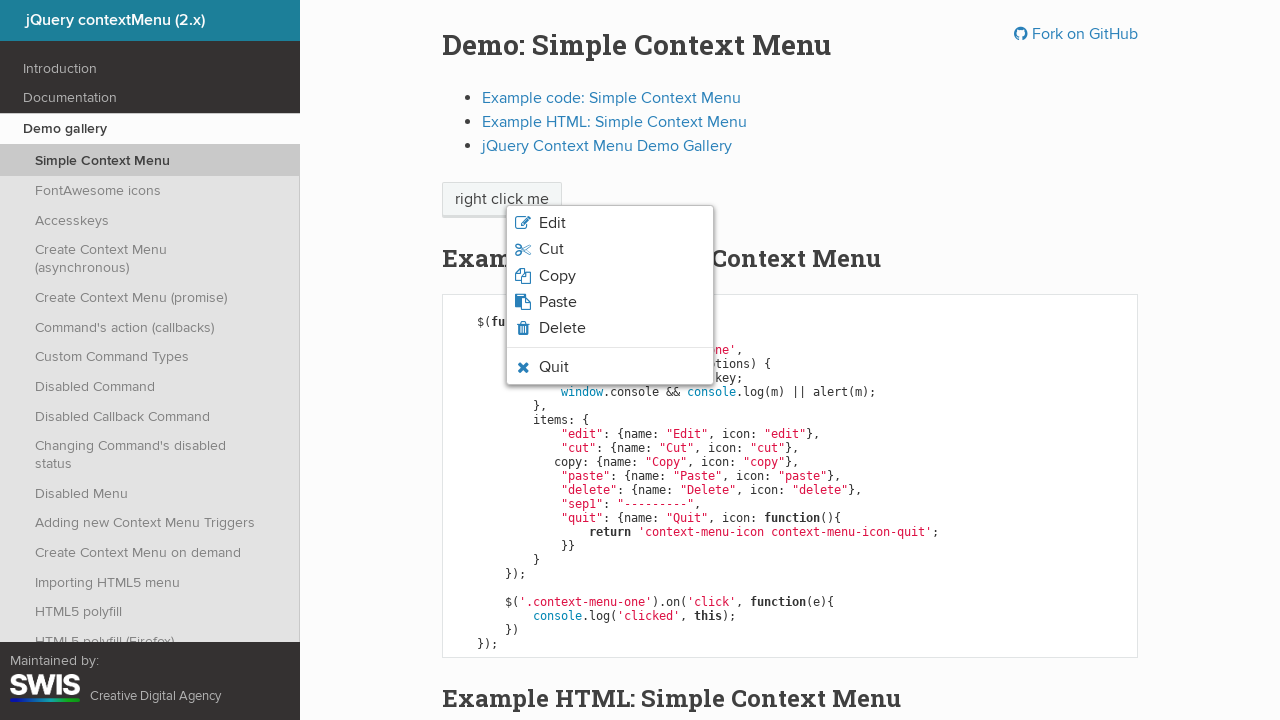

Located all context menu options
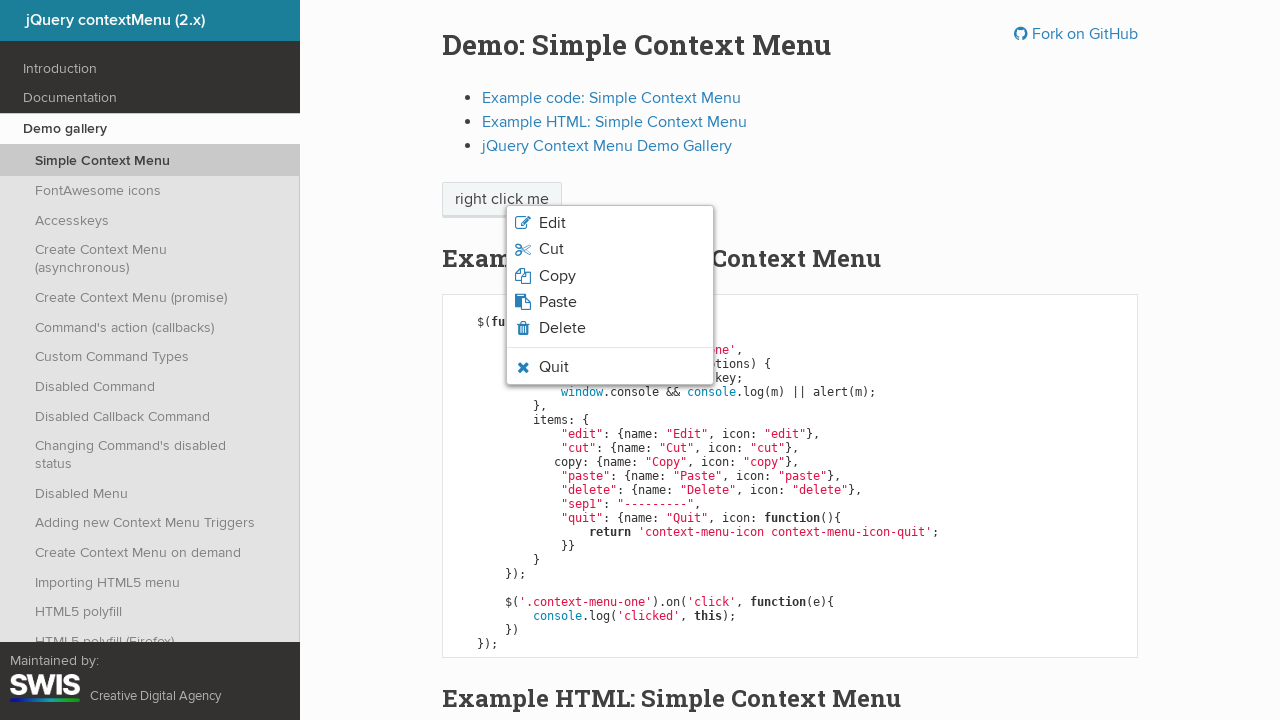

First context menu option is visible
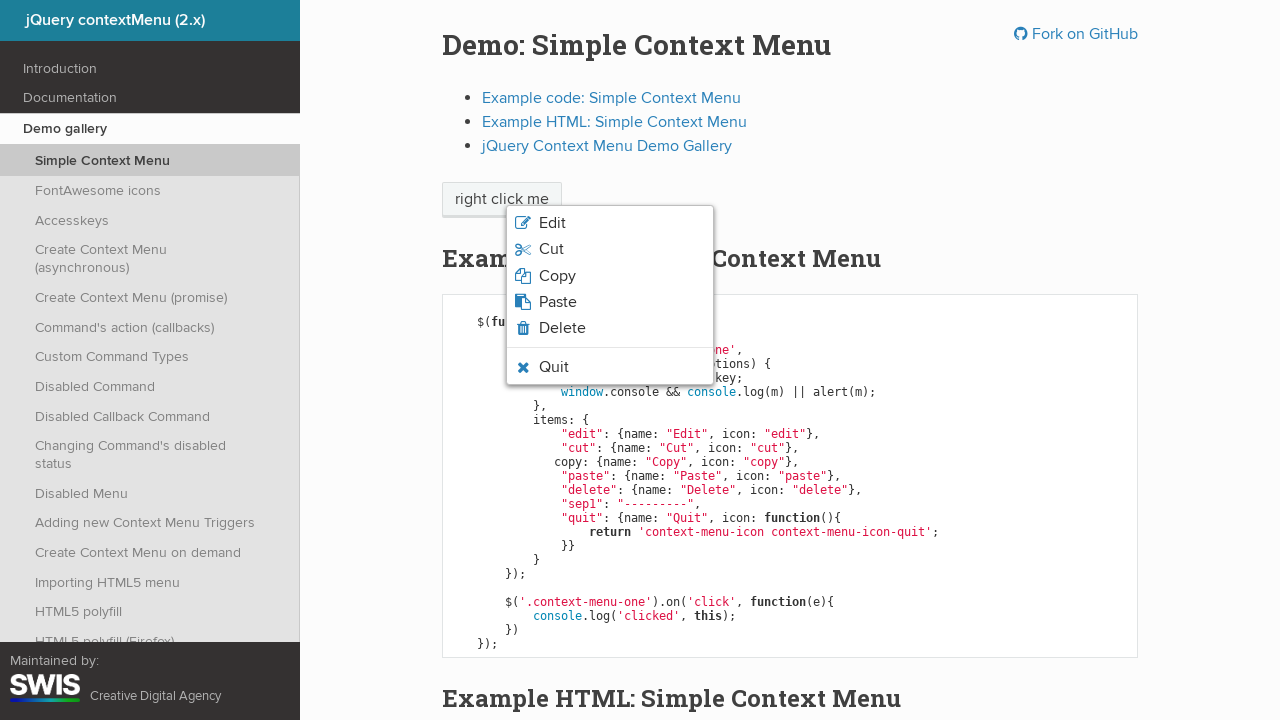

Verified context menu option 'Edit' is visible
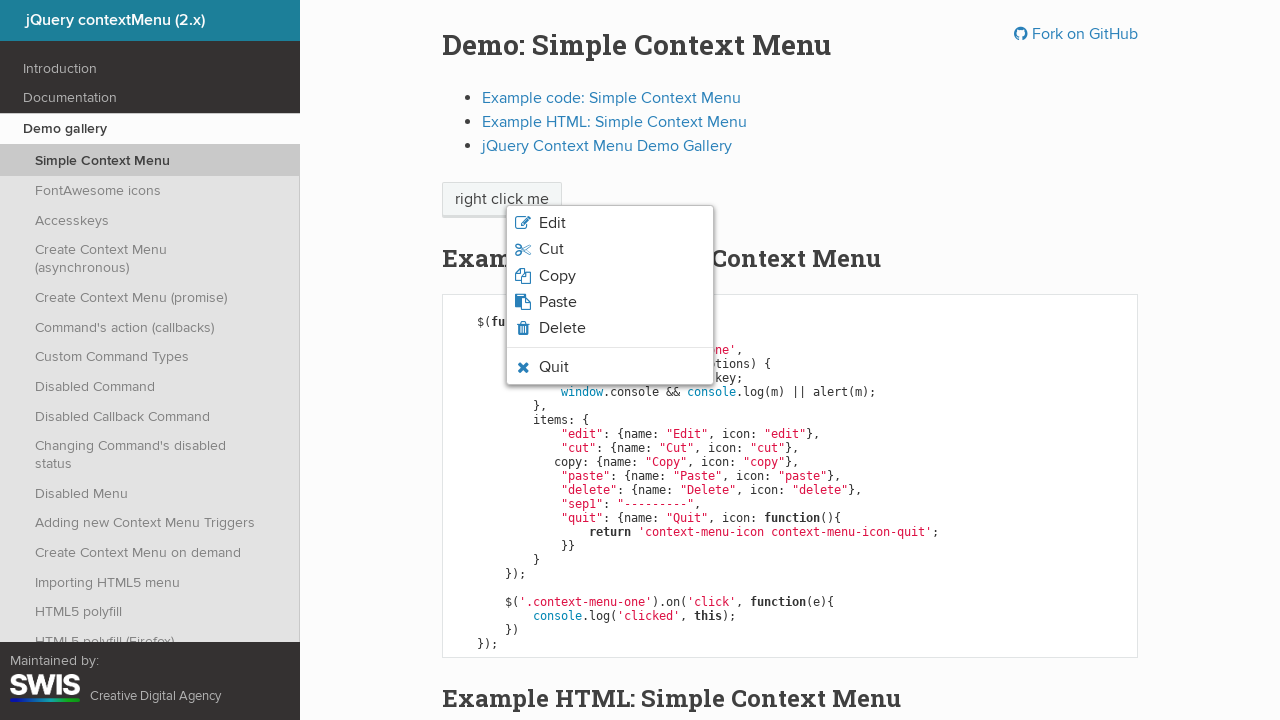

Verified context menu option 'Cut' is visible
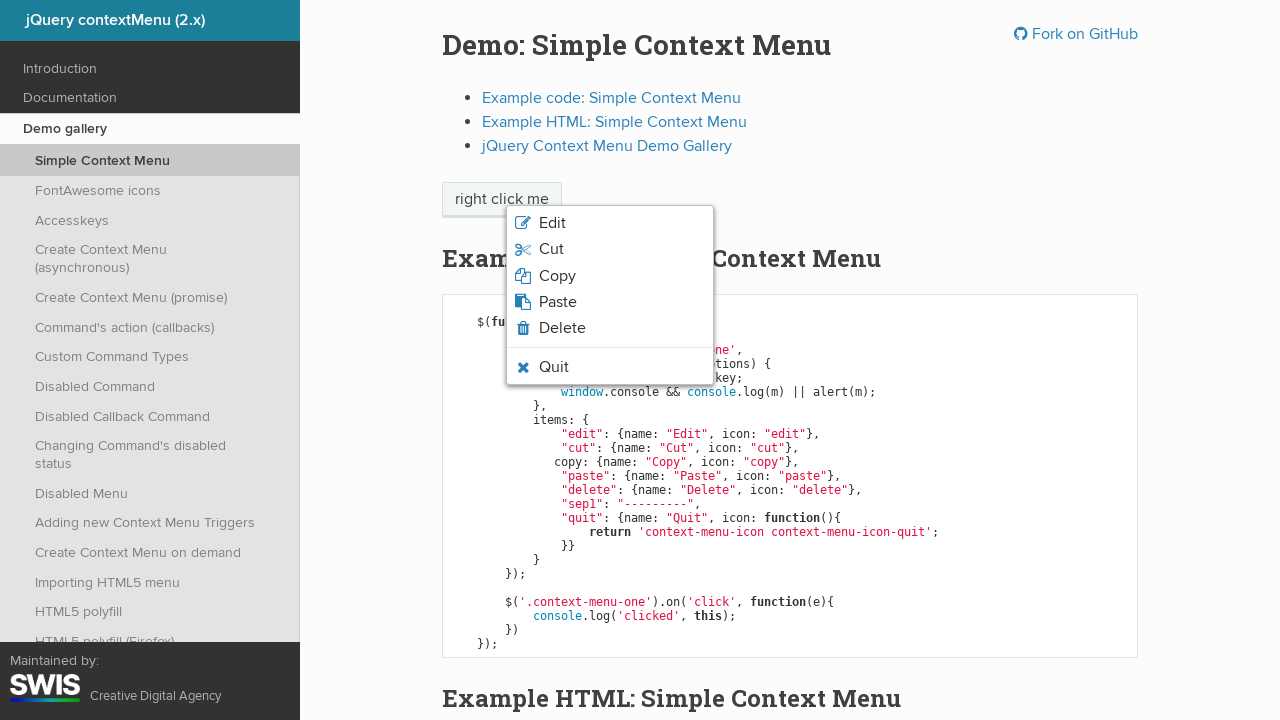

Verified context menu option 'Copy' is visible
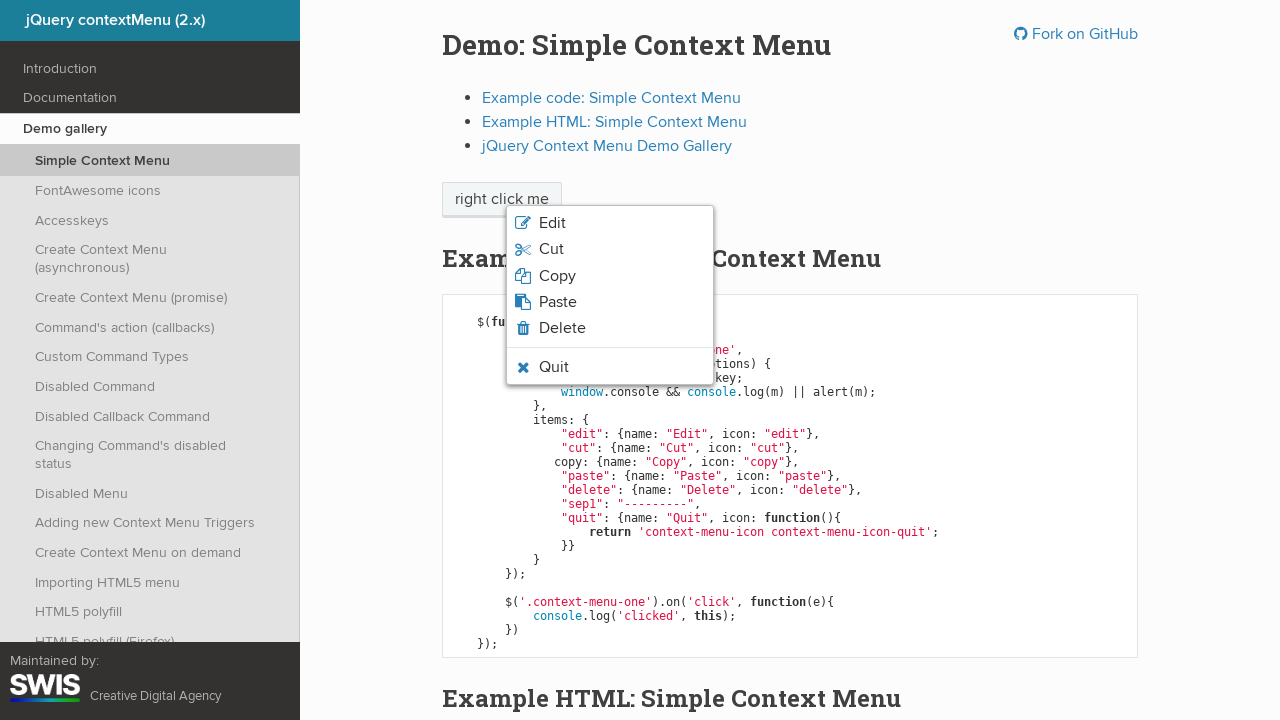

Verified context menu option 'Paste' is visible
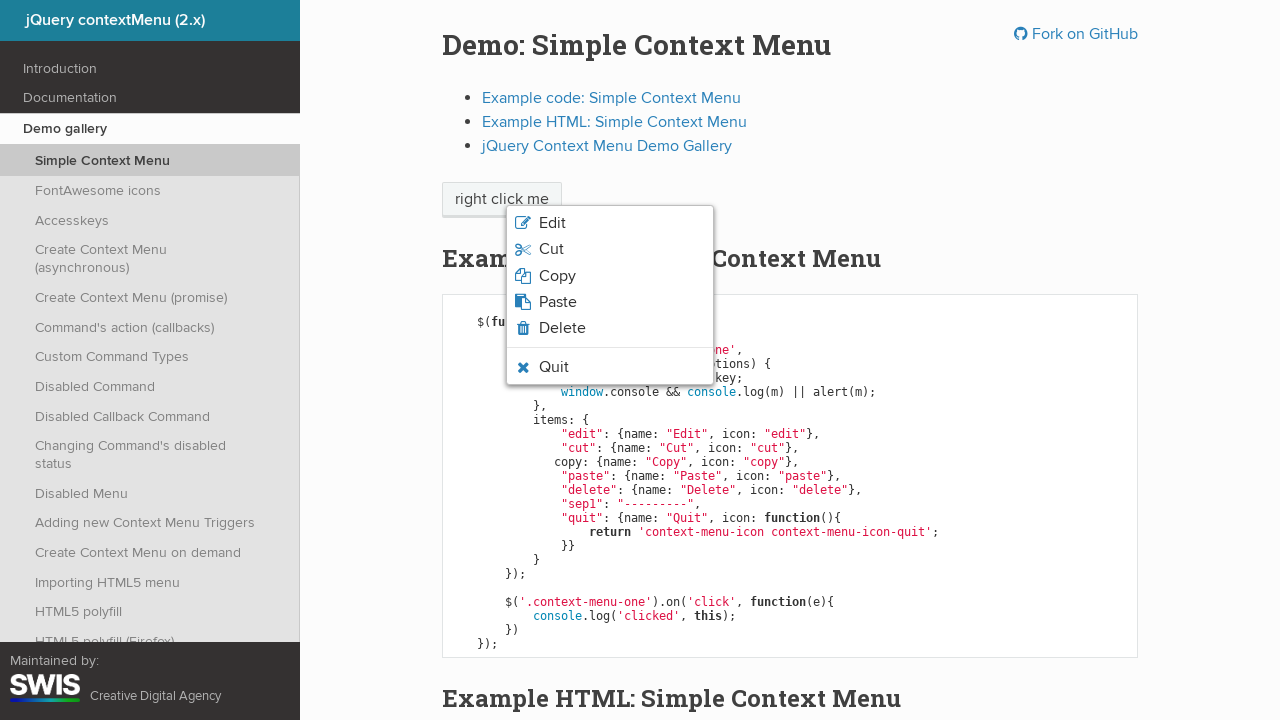

Verified context menu option 'Delete' is visible
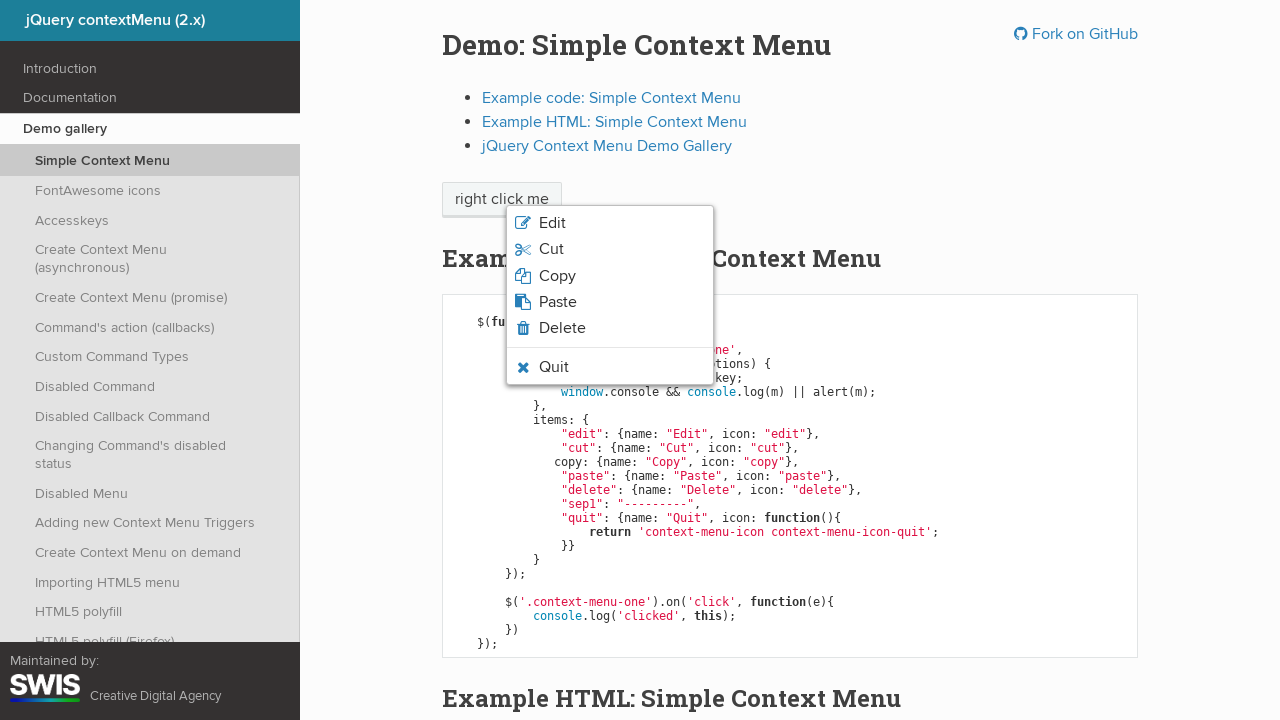

Verified context menu option 'Quit' is visible
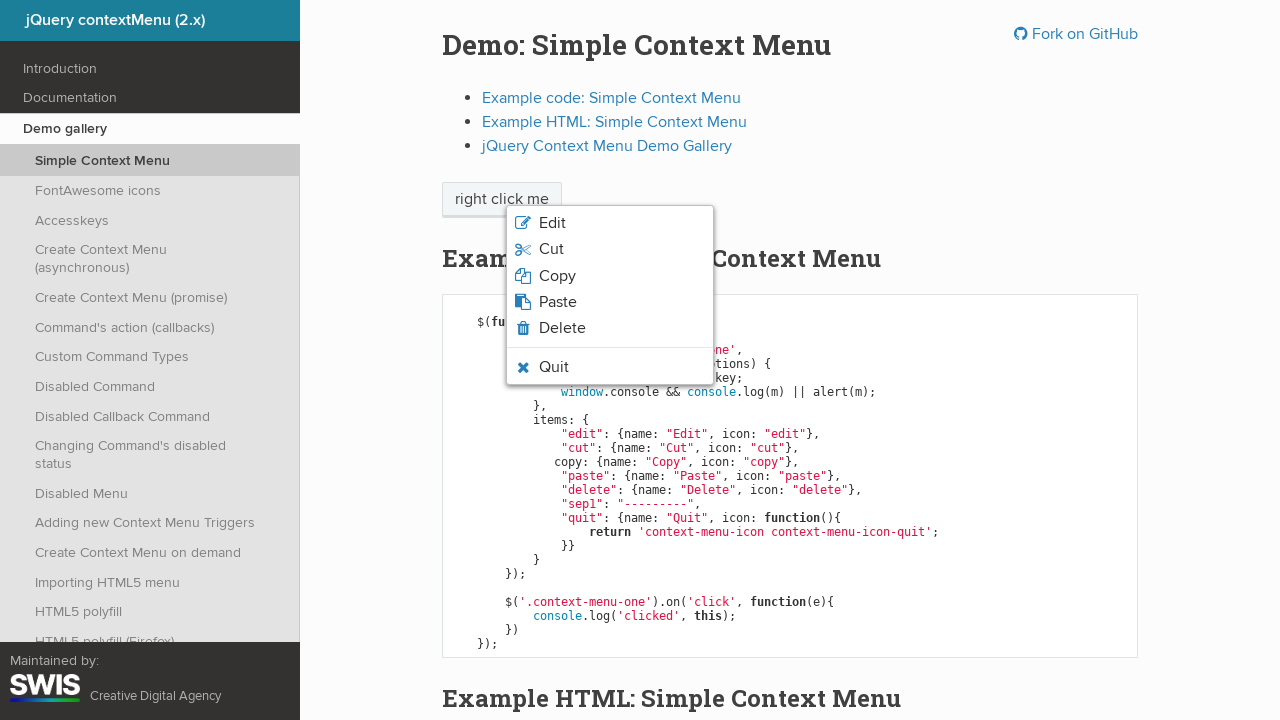

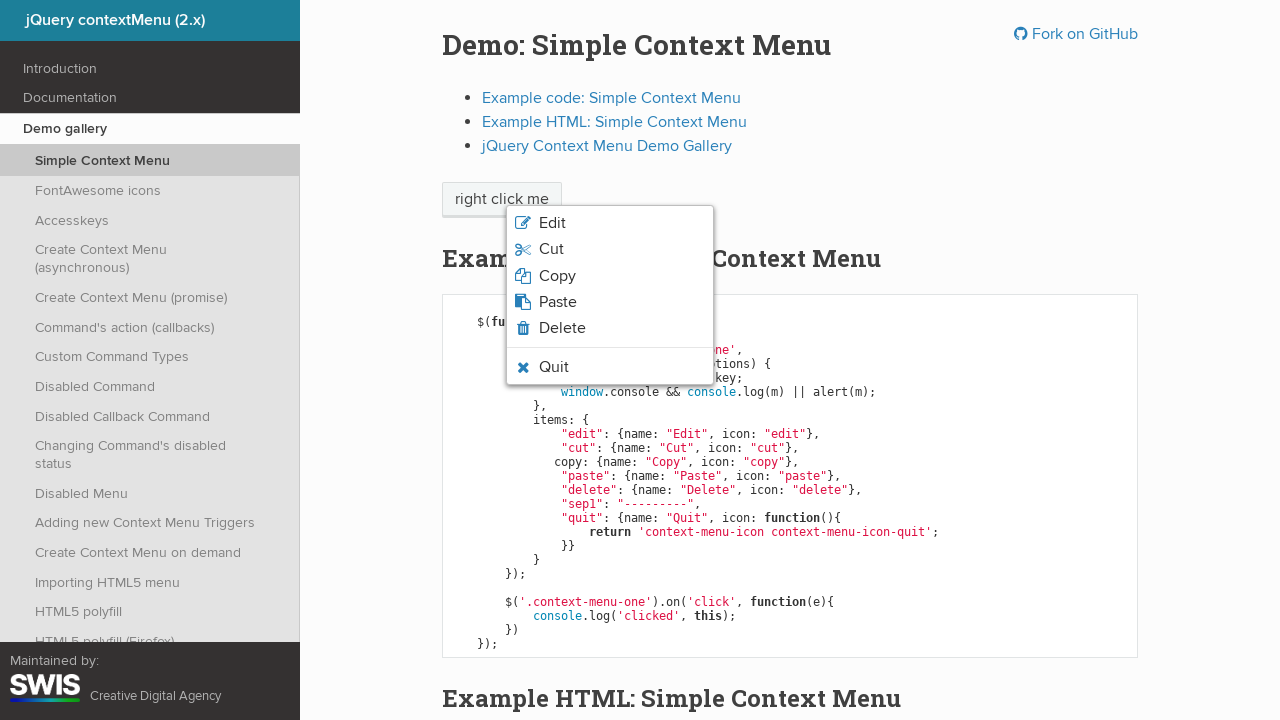